Navigates to the OrangeHRM demo site and verifies that the page title contains "Orange"

Starting URL: https://opensource-demo.orangehrmlive.com/

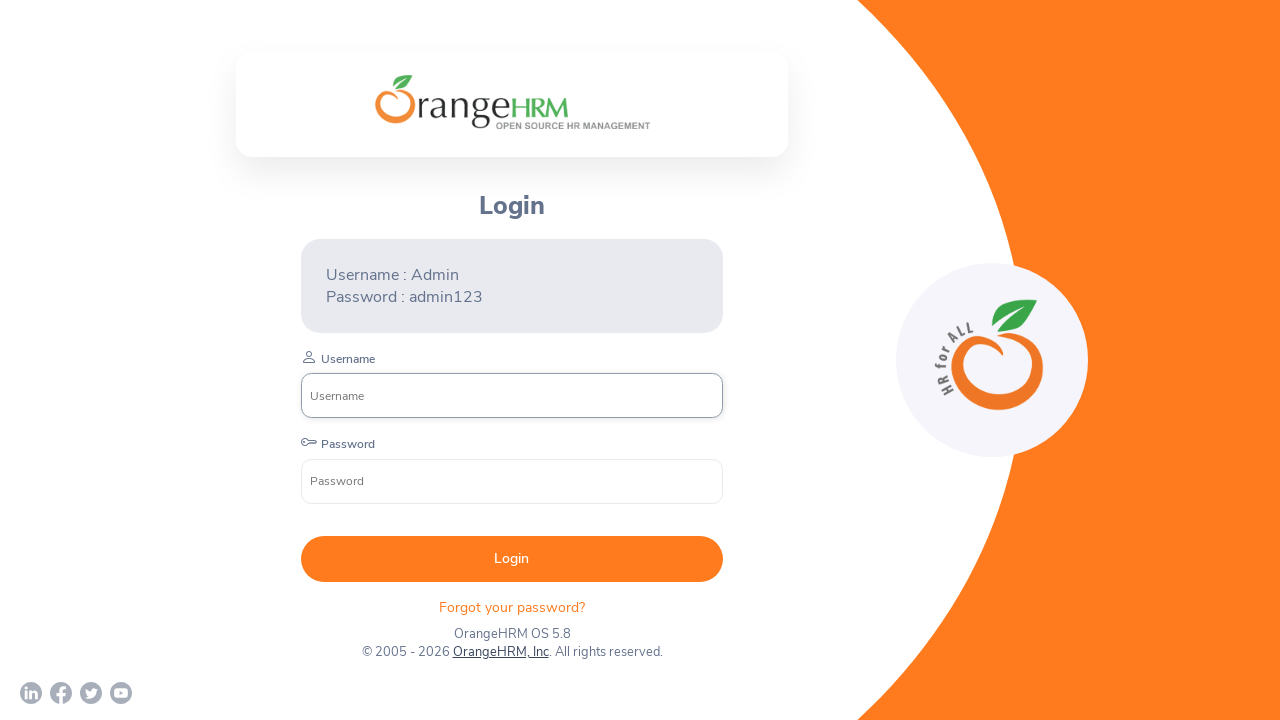

Waited for page to reach domcontentloaded state
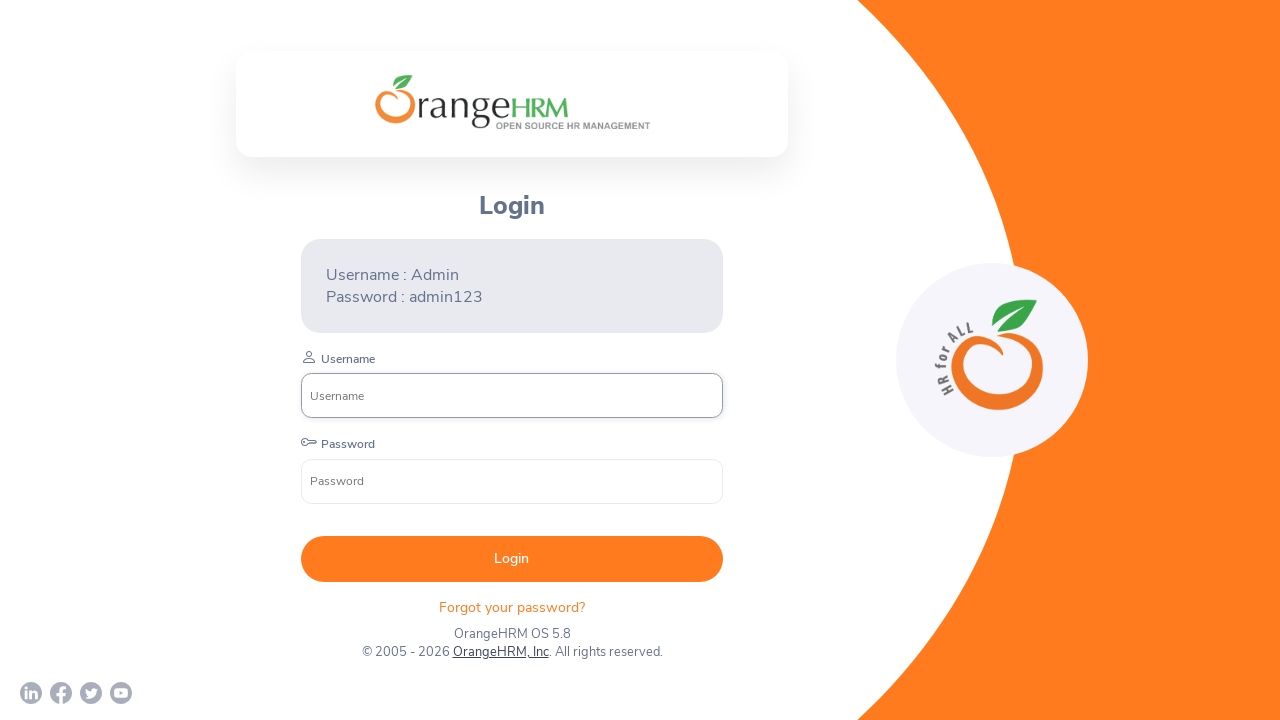

Verified page title contains 'Orange'
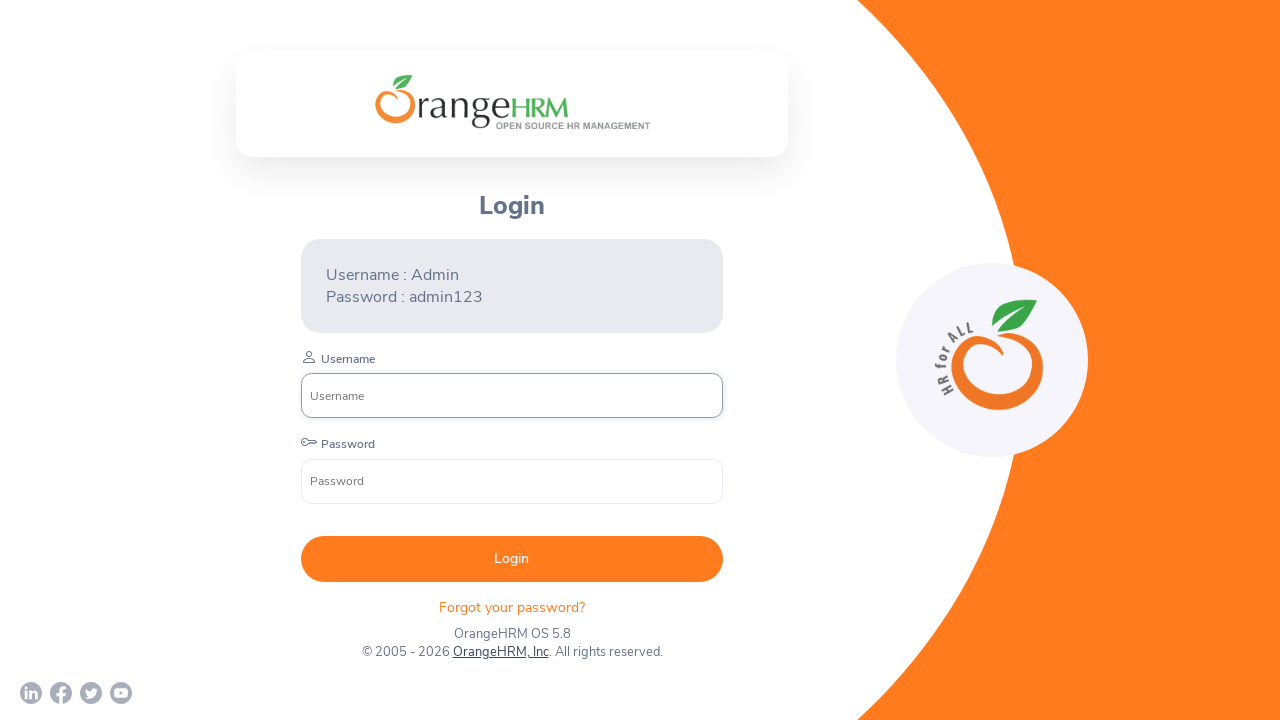

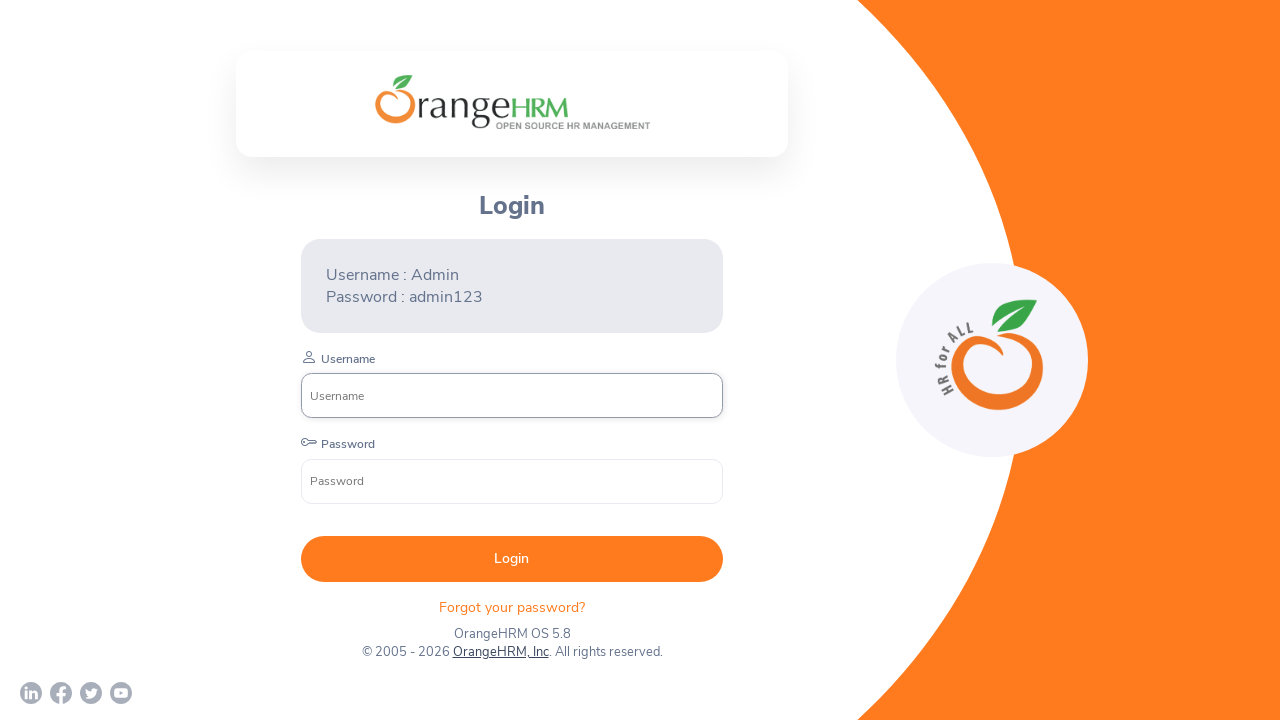